Tests finding all elements with a specific class name, counting them, and iterating through their text content.

Starting URL: https://kristinek.github.io/site/examples/locators

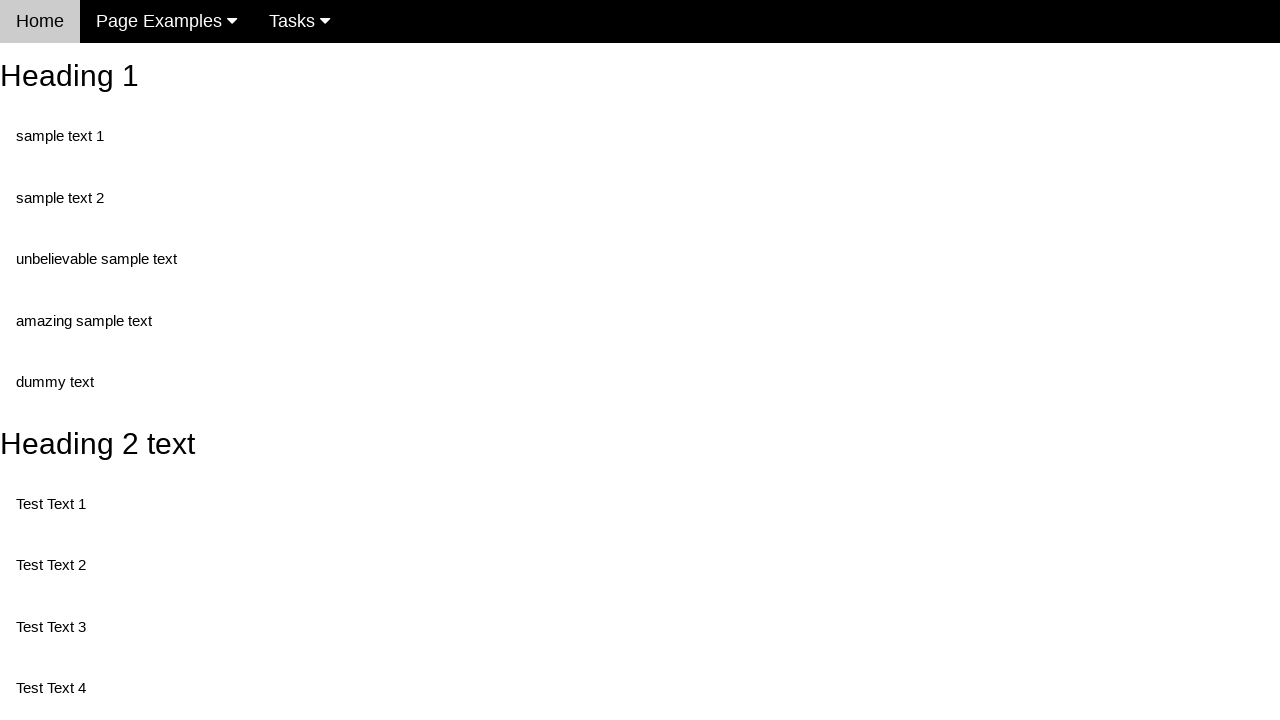

Navigated to locators examples page
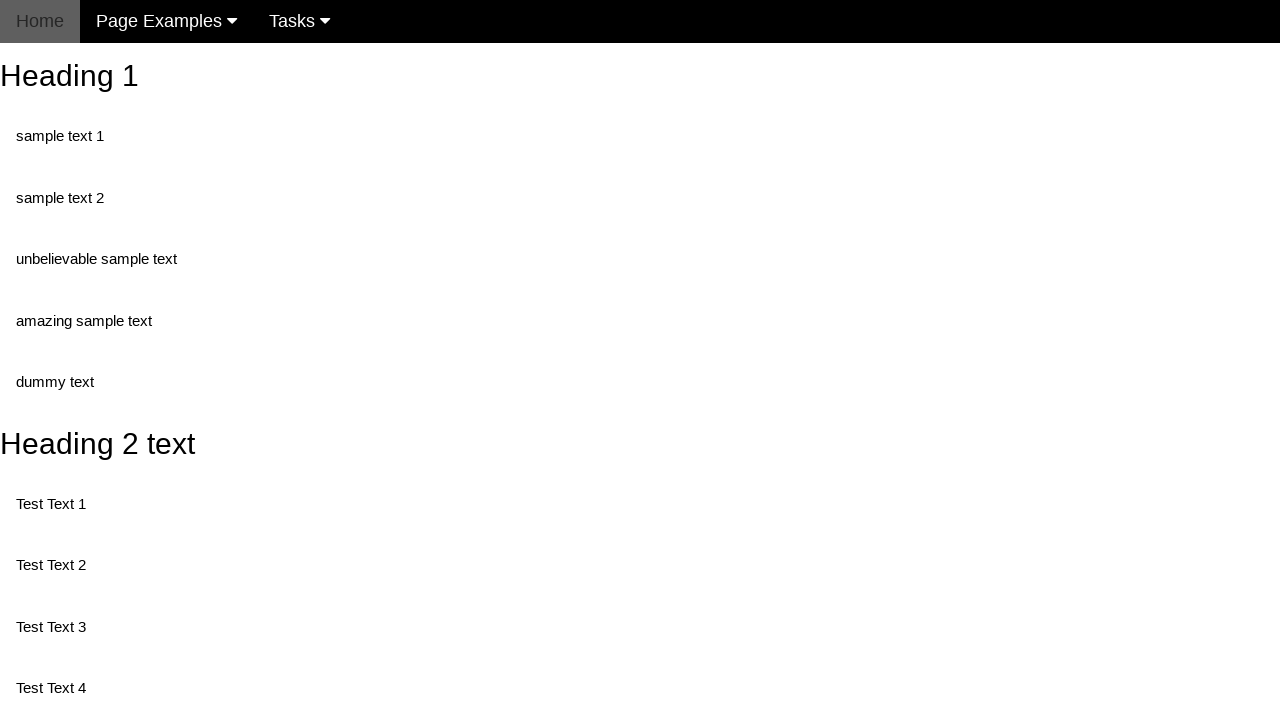

Located all elements with class 'test'
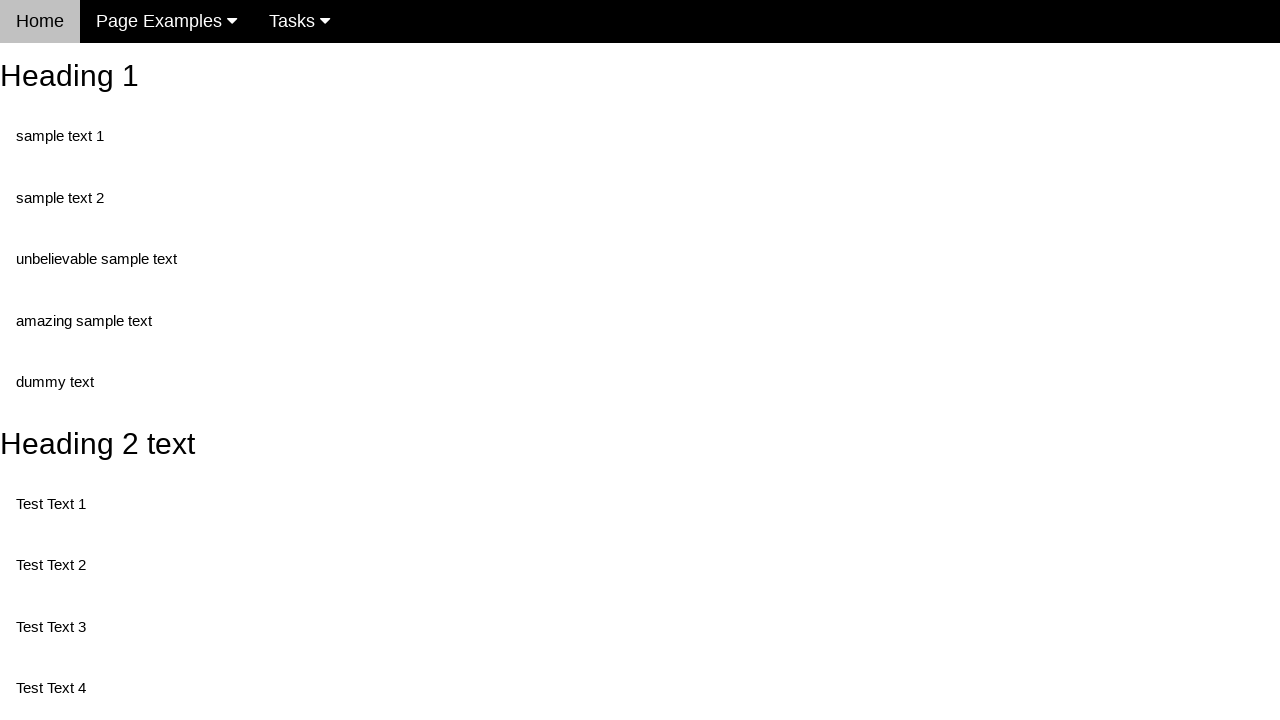

Counted 5 elements with class 'test'
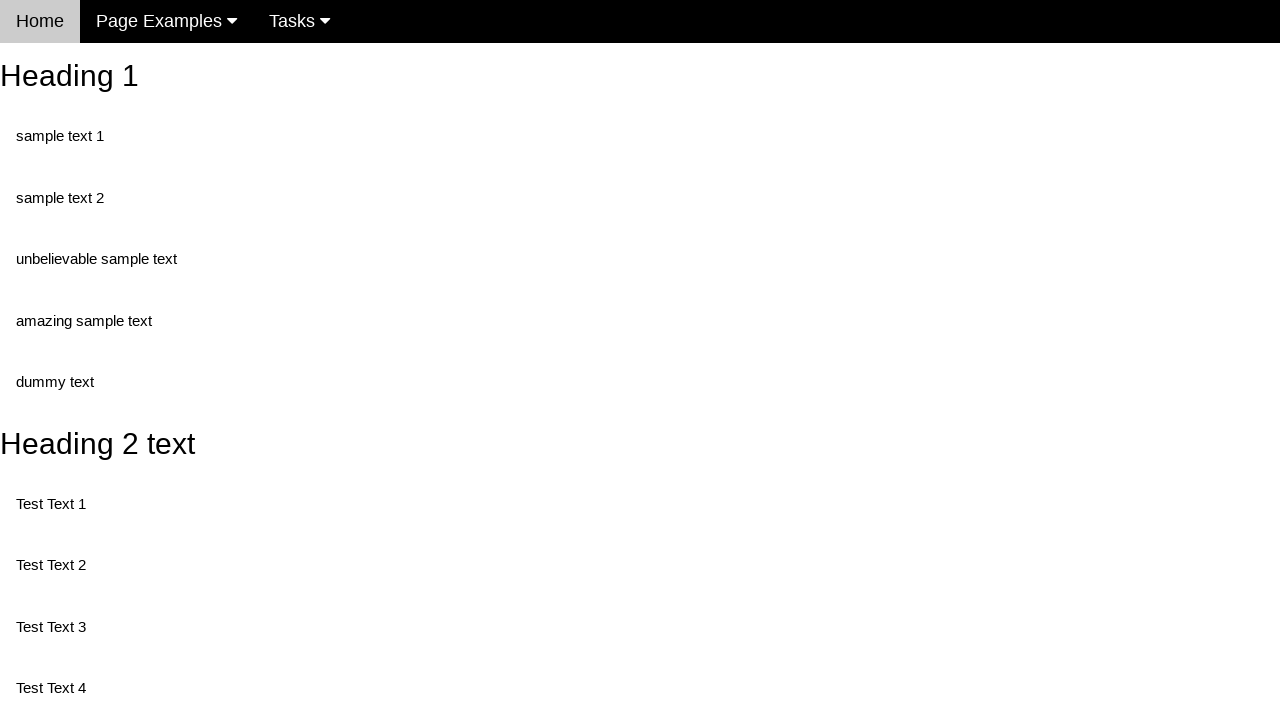

Retrieved text content of first element: 'Test Text 1'
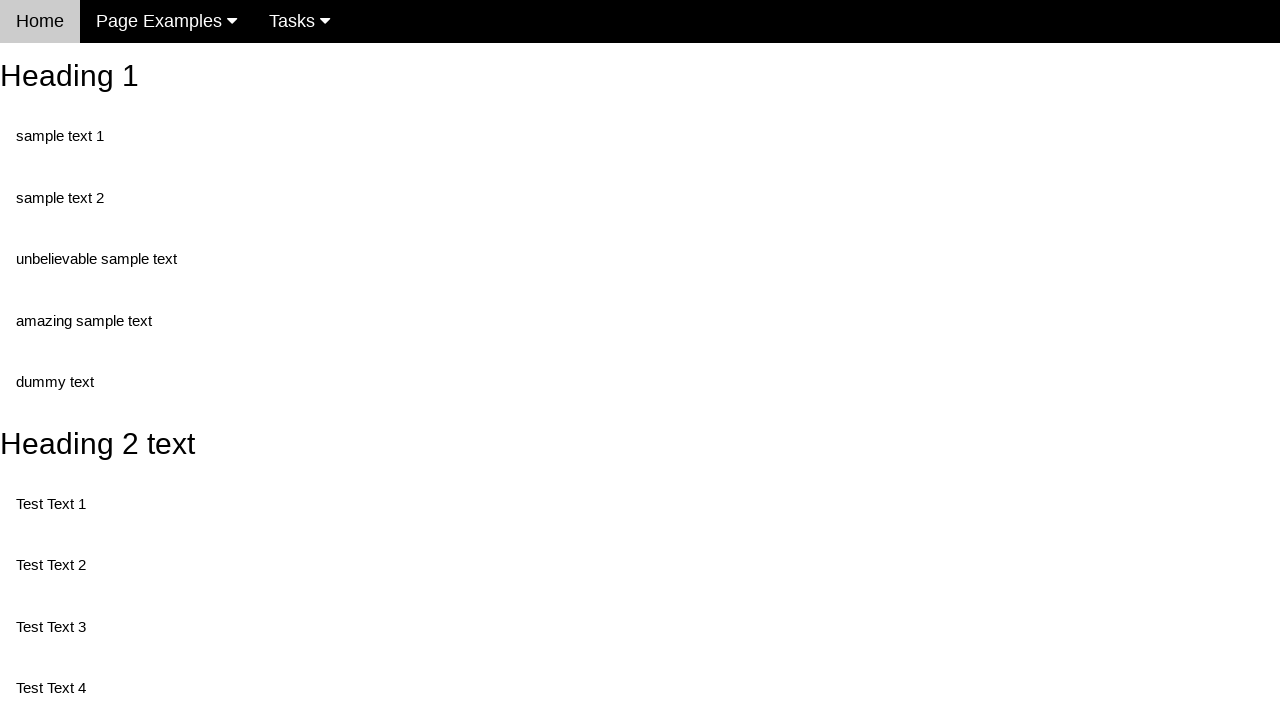

Retrieved text content of element at index 0: 'Test Text 1'
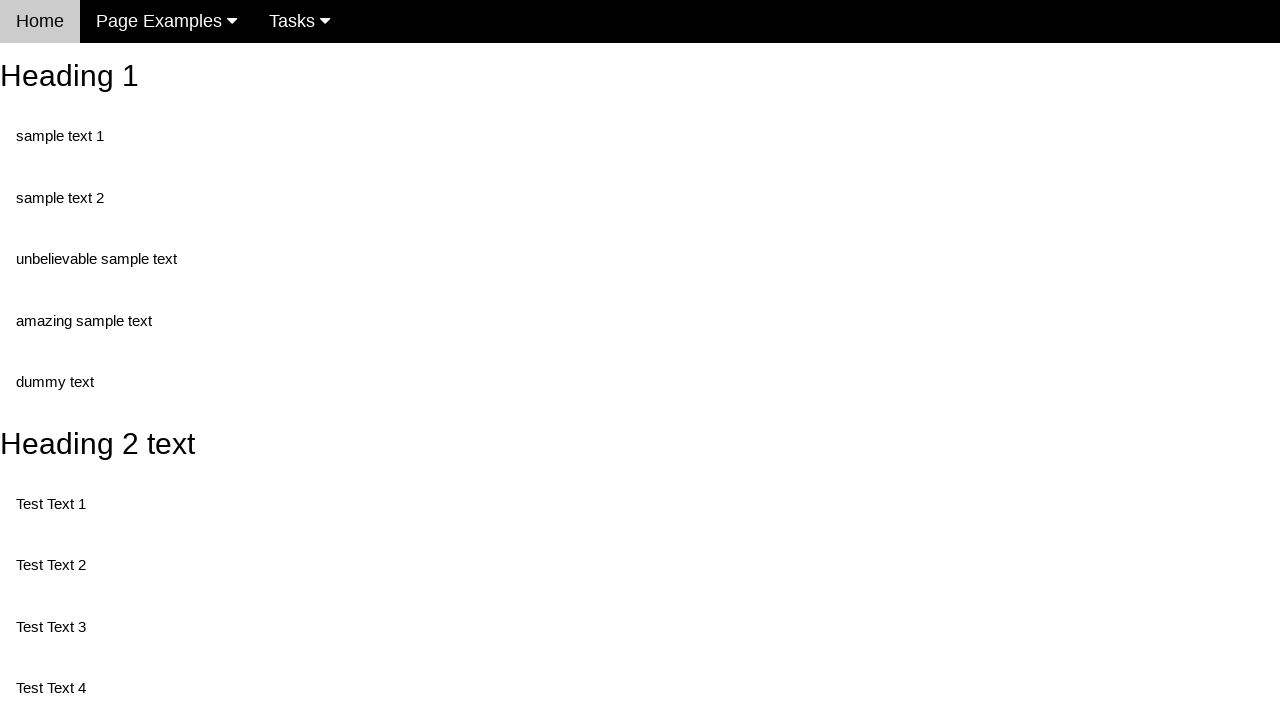

Retrieved text content of element at index 1: 'Test Text 3'
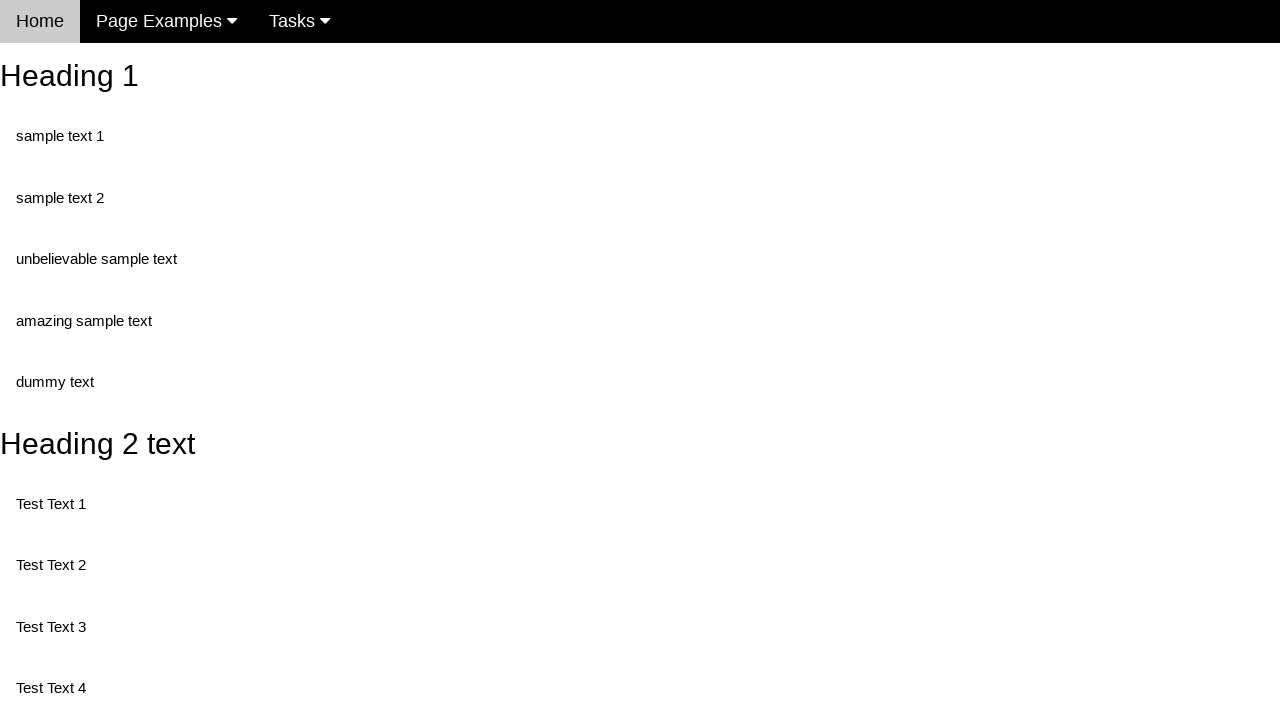

Retrieved text content of element at index 2: 'Test Text 4'
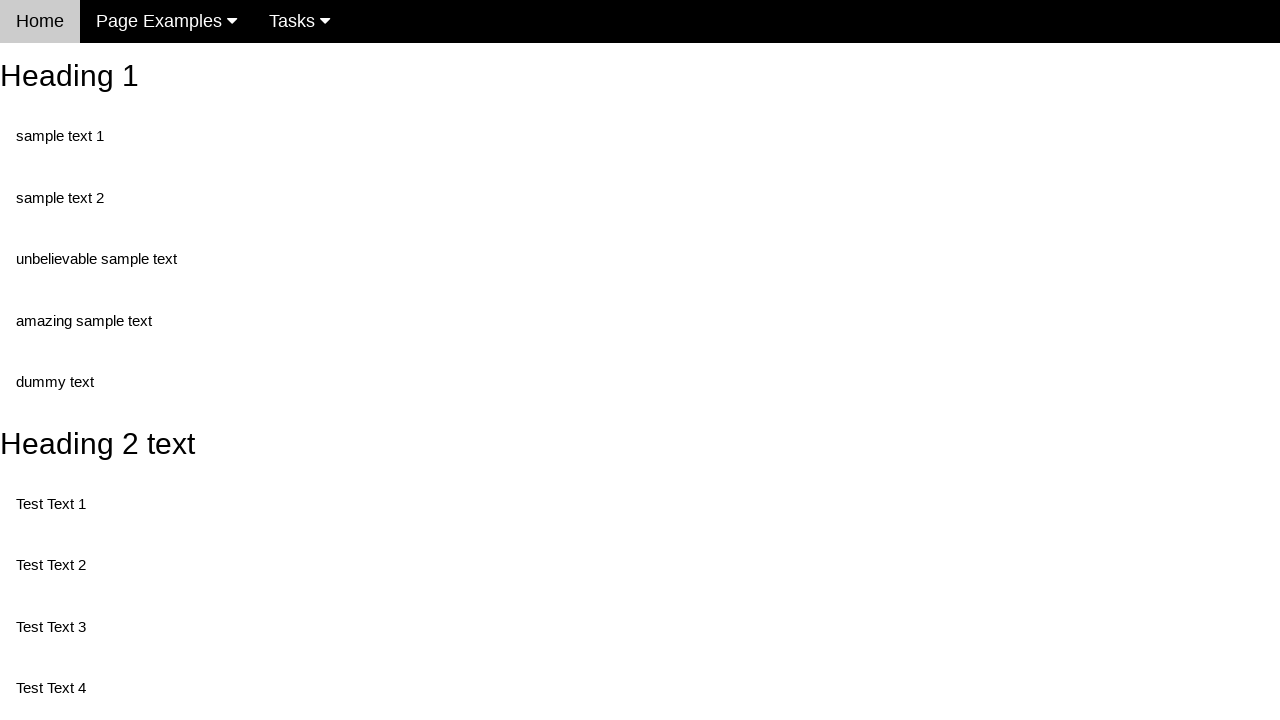

Retrieved text content of element at index 3: 'Test Text 5'
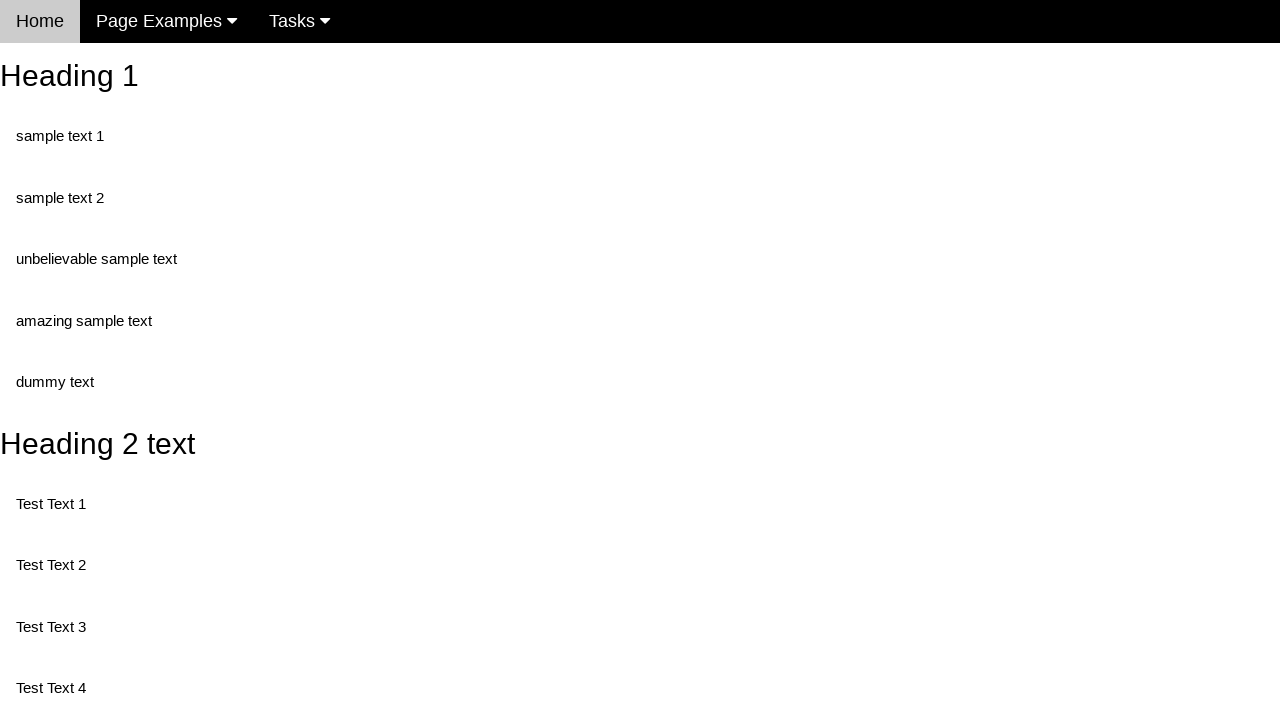

Retrieved text content of element at index 4: 'Test Text 6'
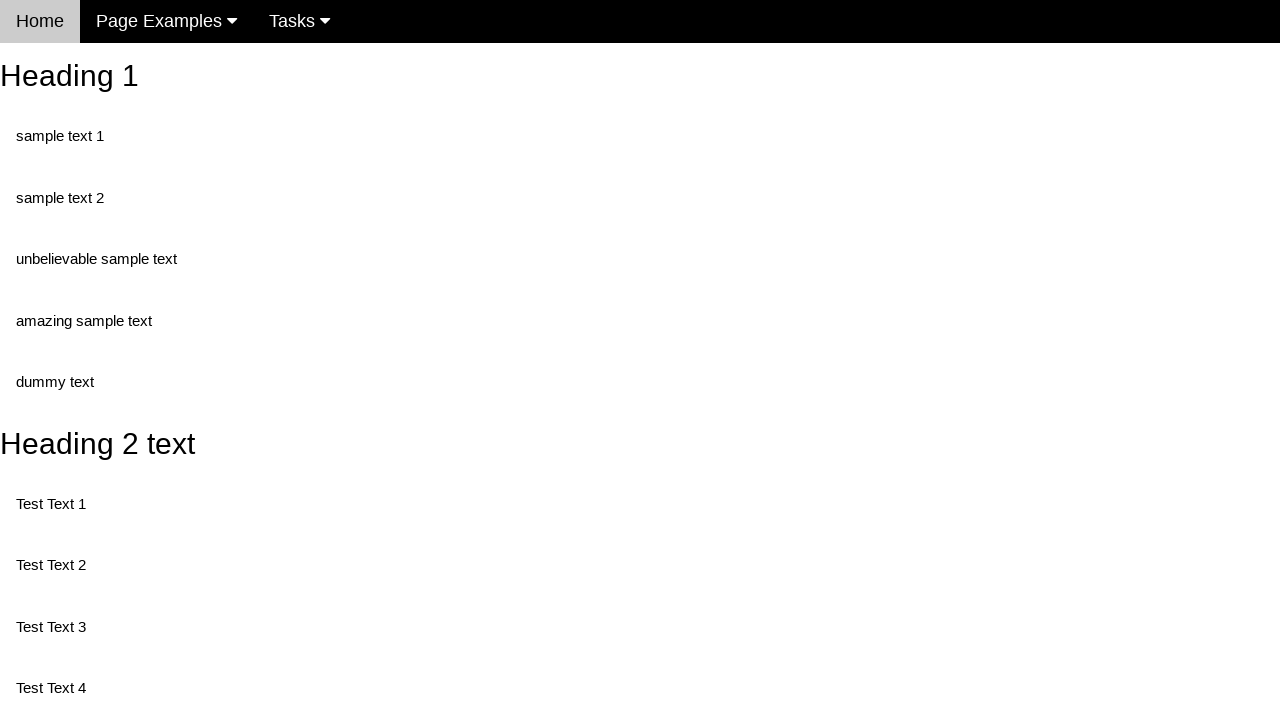

Retrieved text content of third element (index 2): 'Test Text 4'
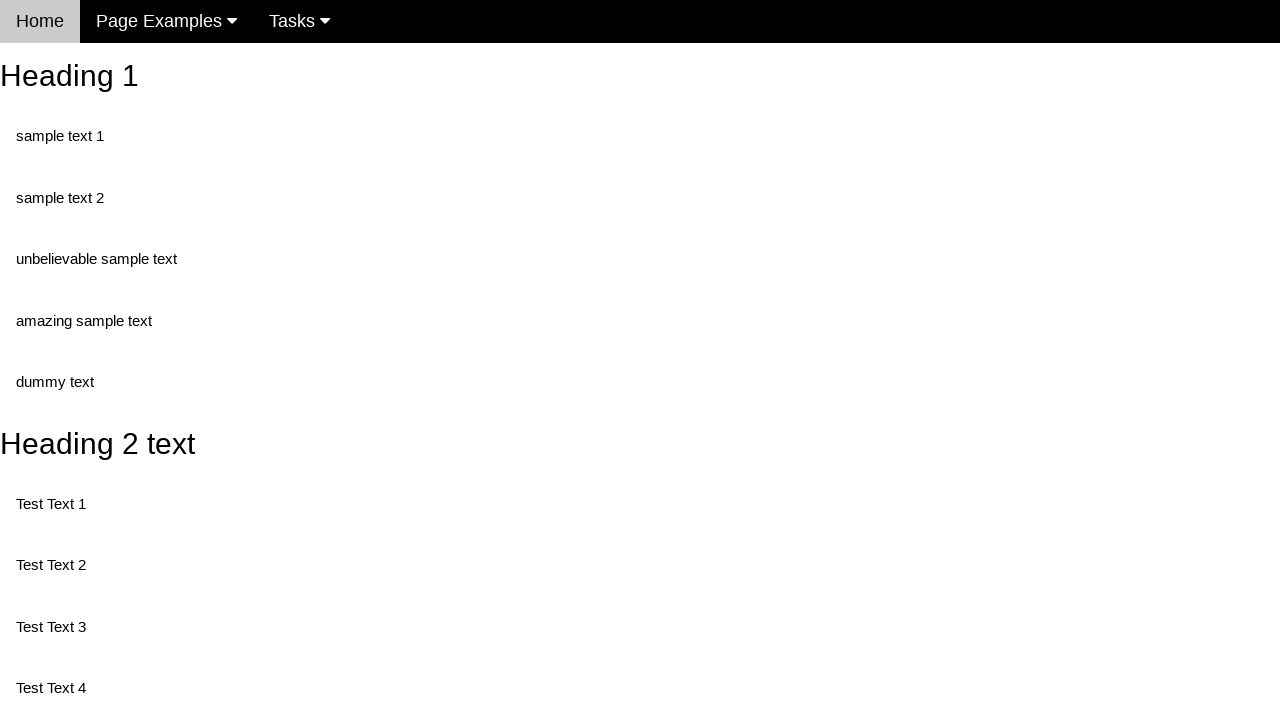

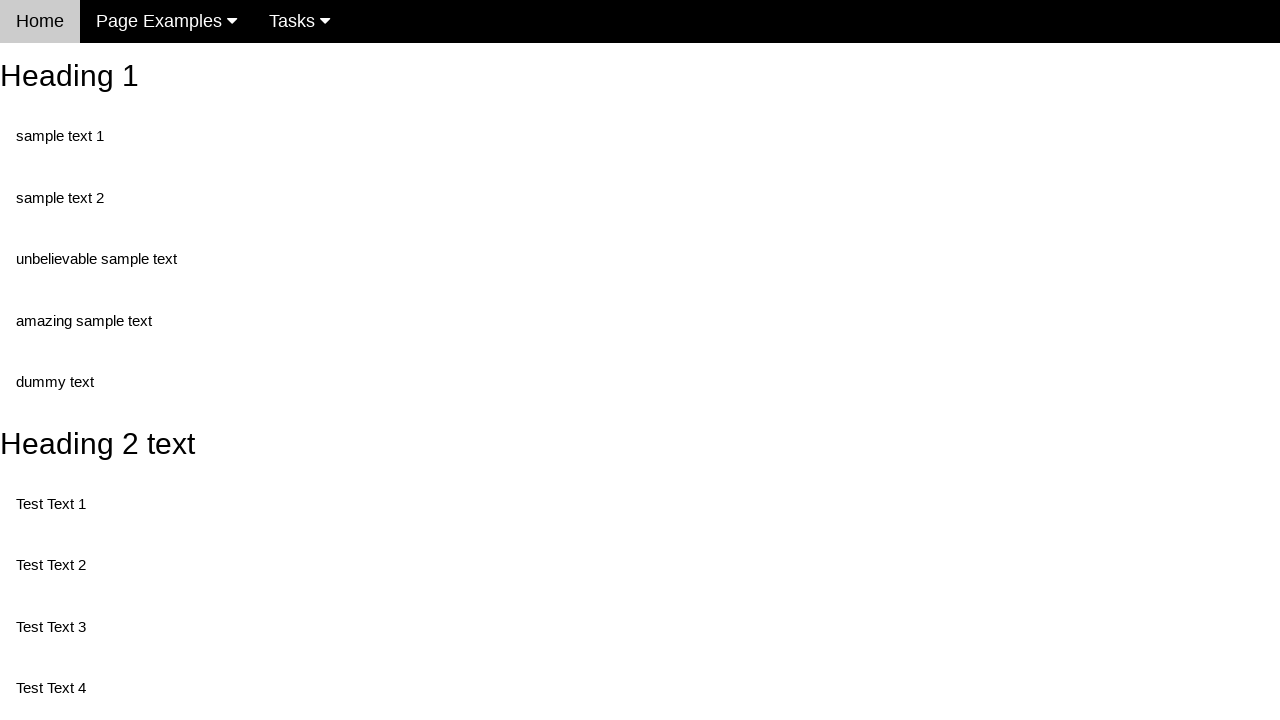